Fills out an online IQ test form by entering text answers and selecting multiple choice options

Starting URL: https://www.mensa.lu/en/mensa/online-iq-test/online-iq-test.html

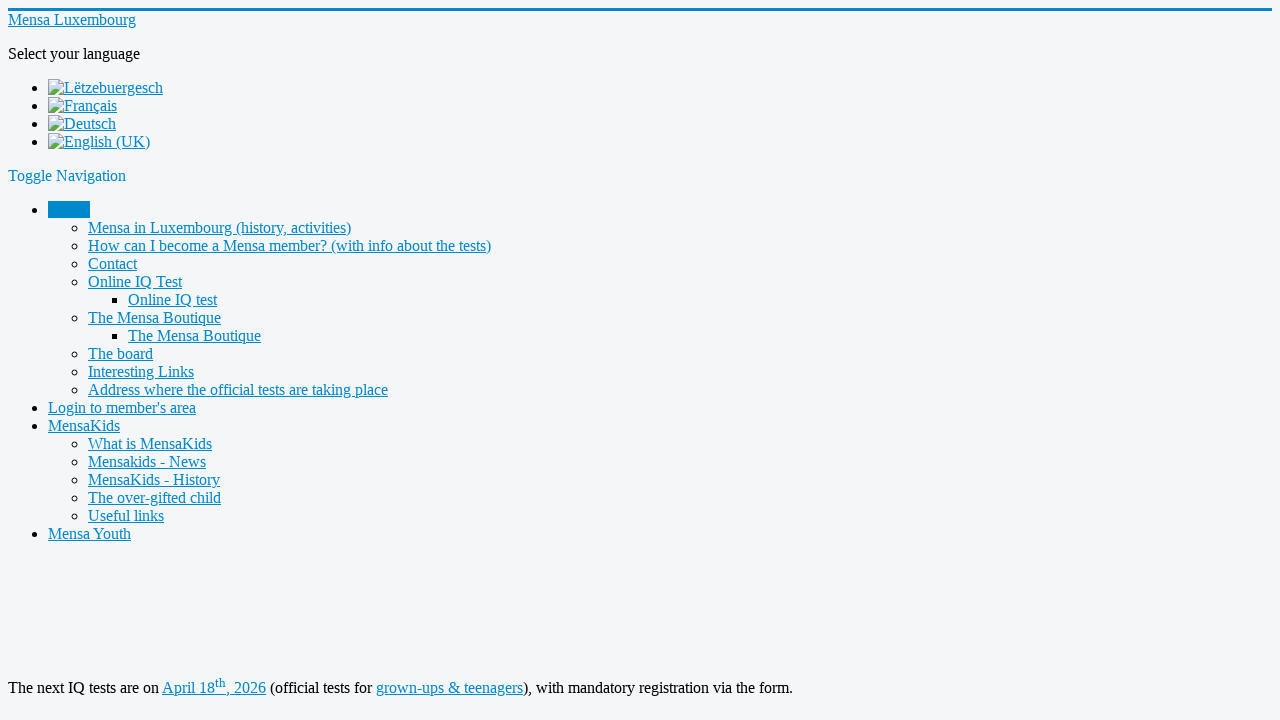

Filled first text question with 'some' on //input[@name="q1"]
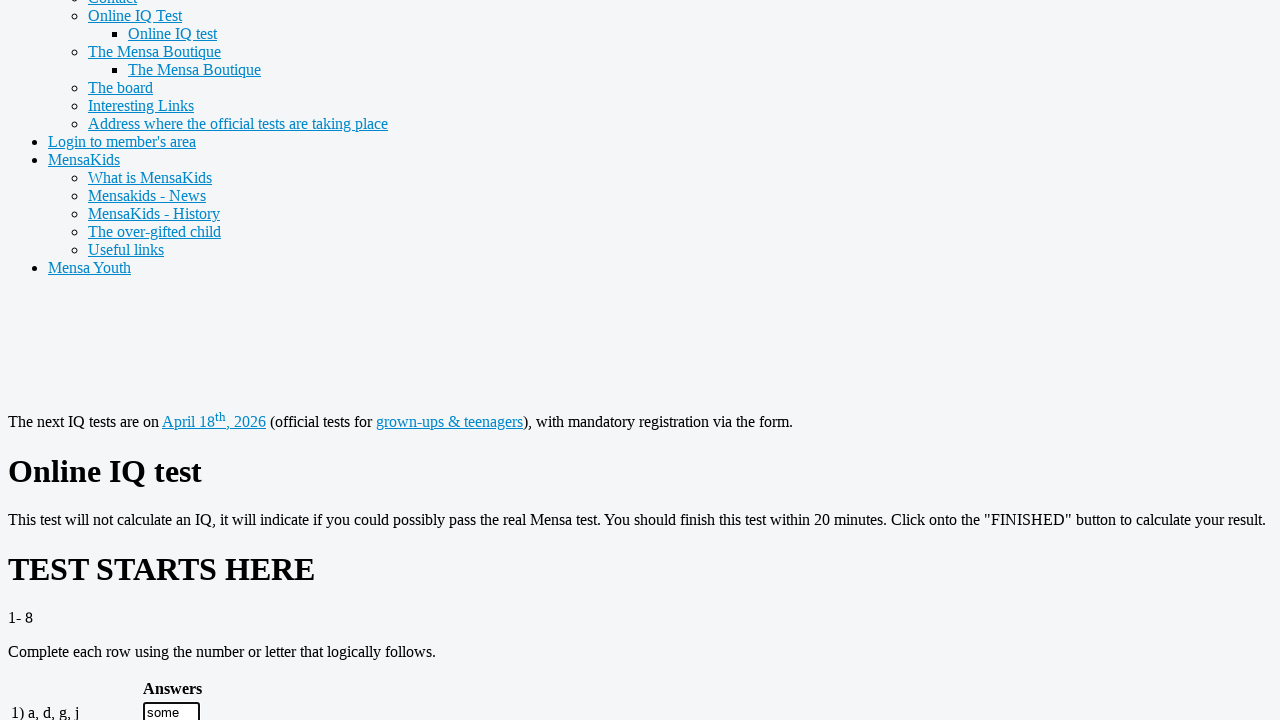

Selected first multiple choice option for question 9 at (202, 361) on xpath=//input[@name="q9" and @value="a"]
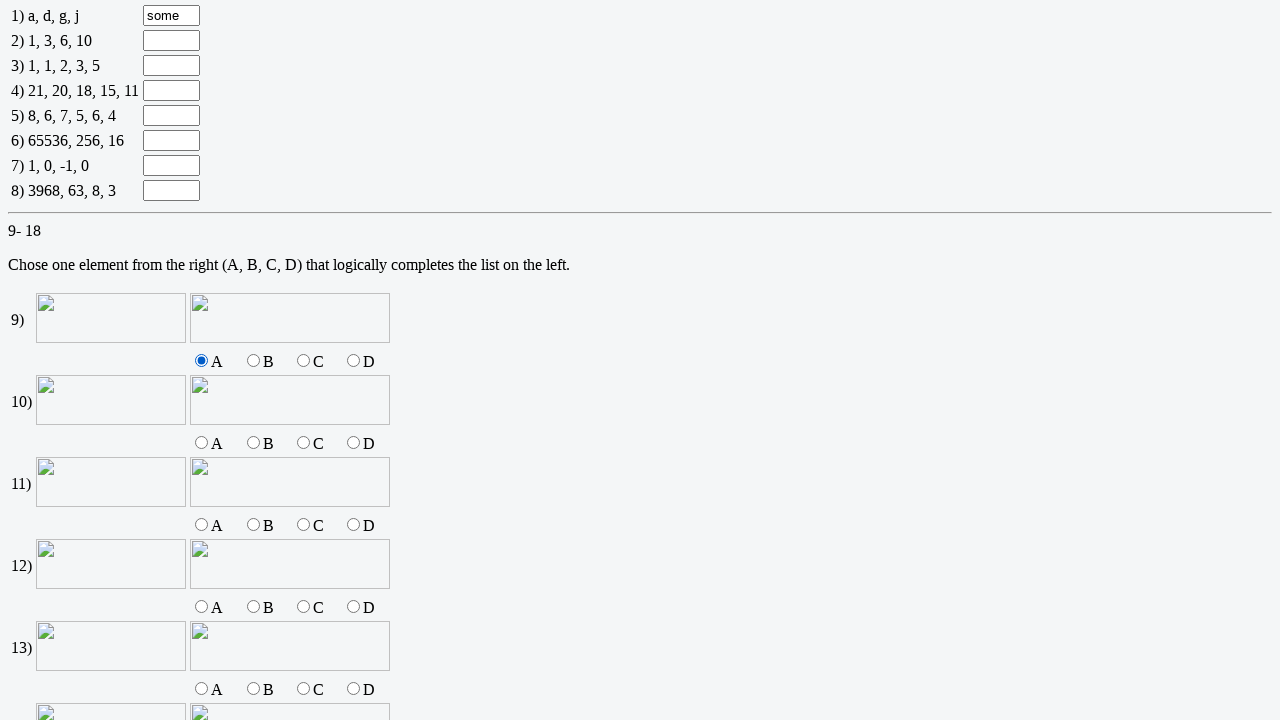

Selected first multiple choice option for question 19 at (250, 361) on xpath=//input[@name="q19" and @value="a"]
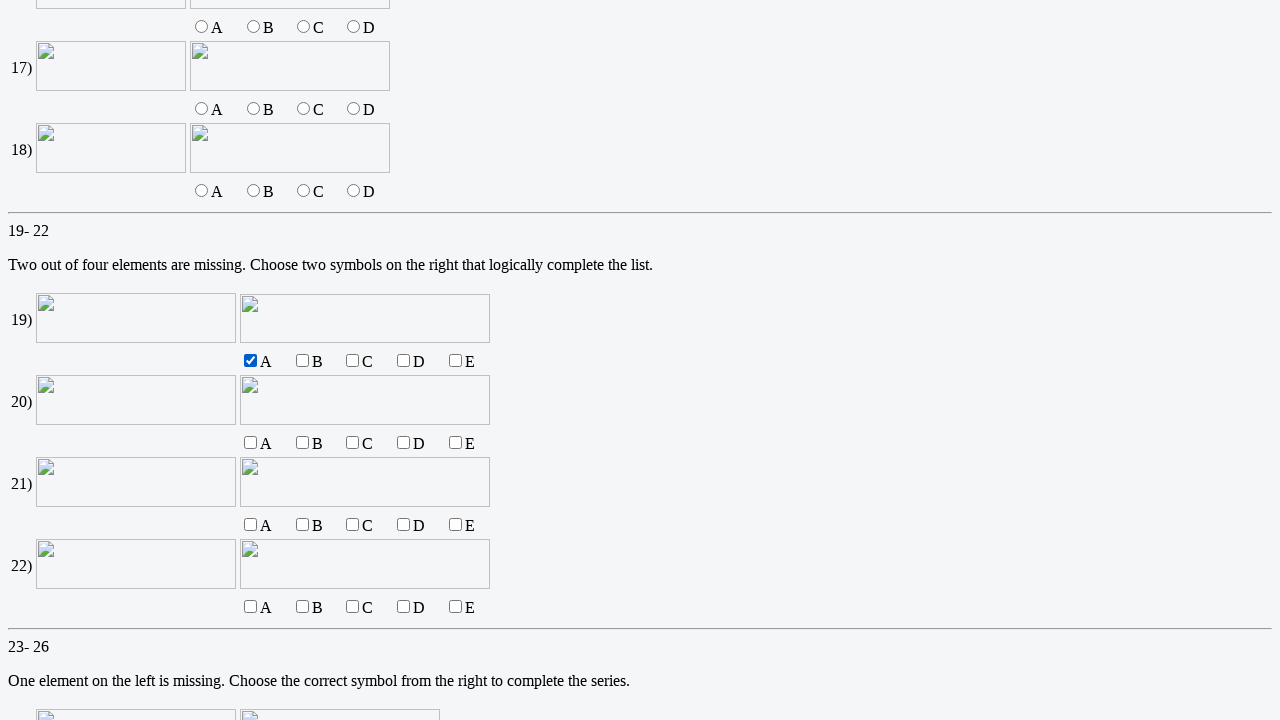

Filled second text question with 'answer' on //input[@name="q2"]
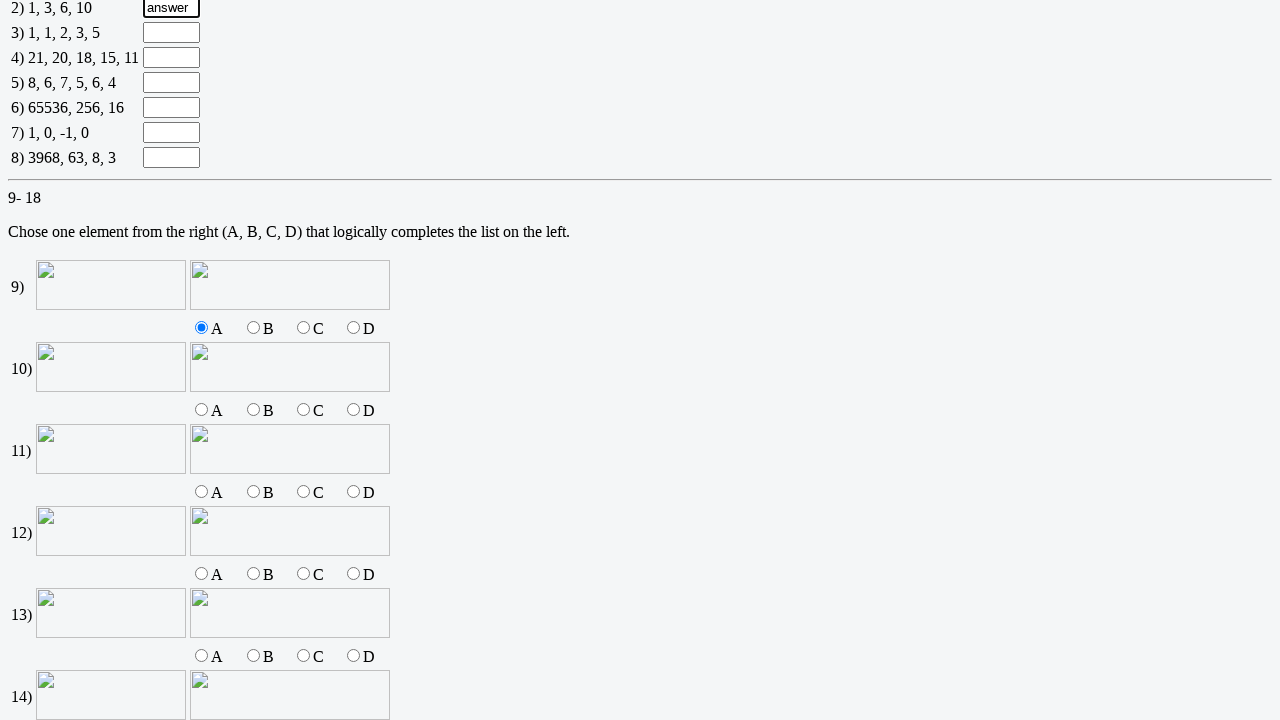

Selected second multiple choice option for question 10 at (253, 410) on xpath=//input[@name="q10" and @value="b"]
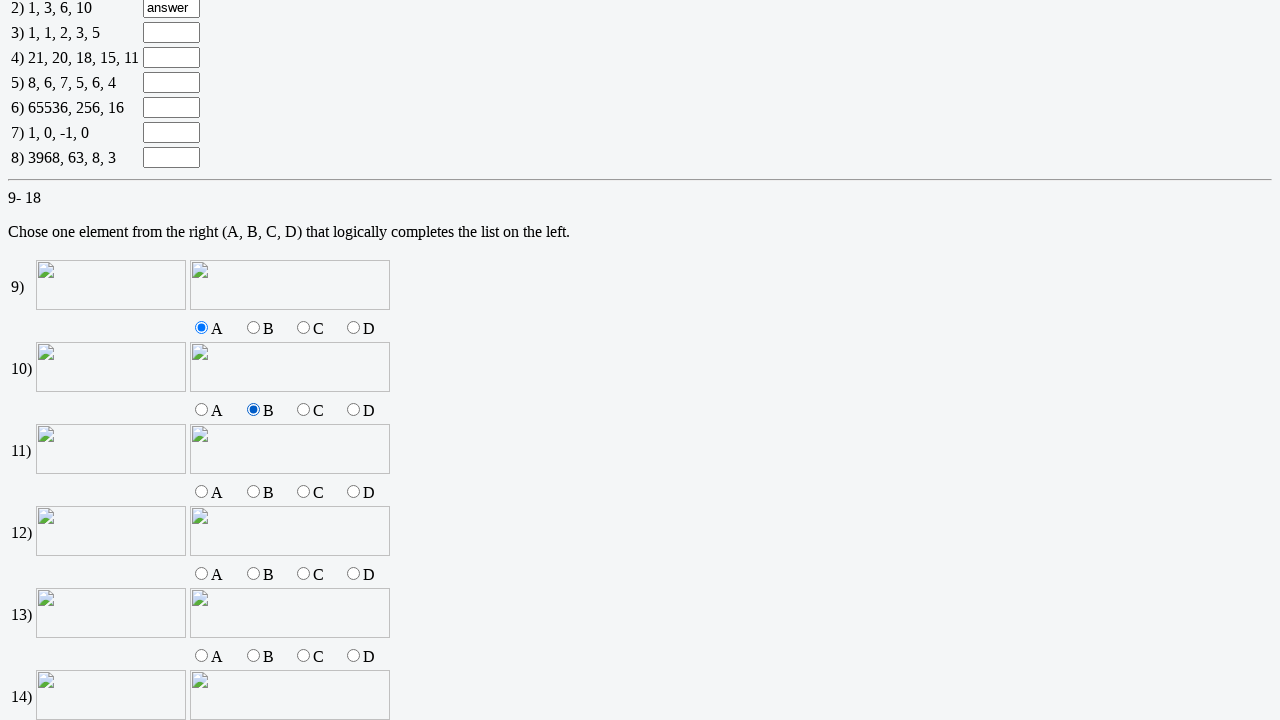

Selected second multiple choice option for question 20 at (302, 361) on xpath=//input[@name="q20" and @value="b"]
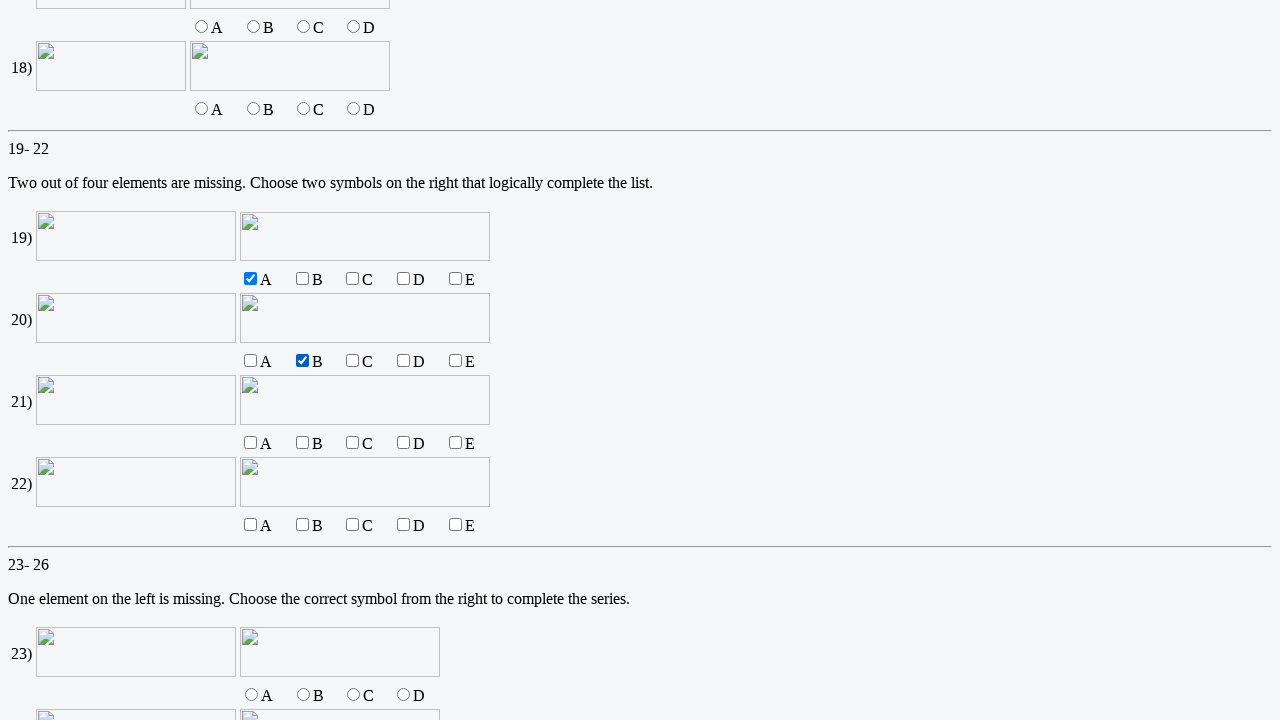

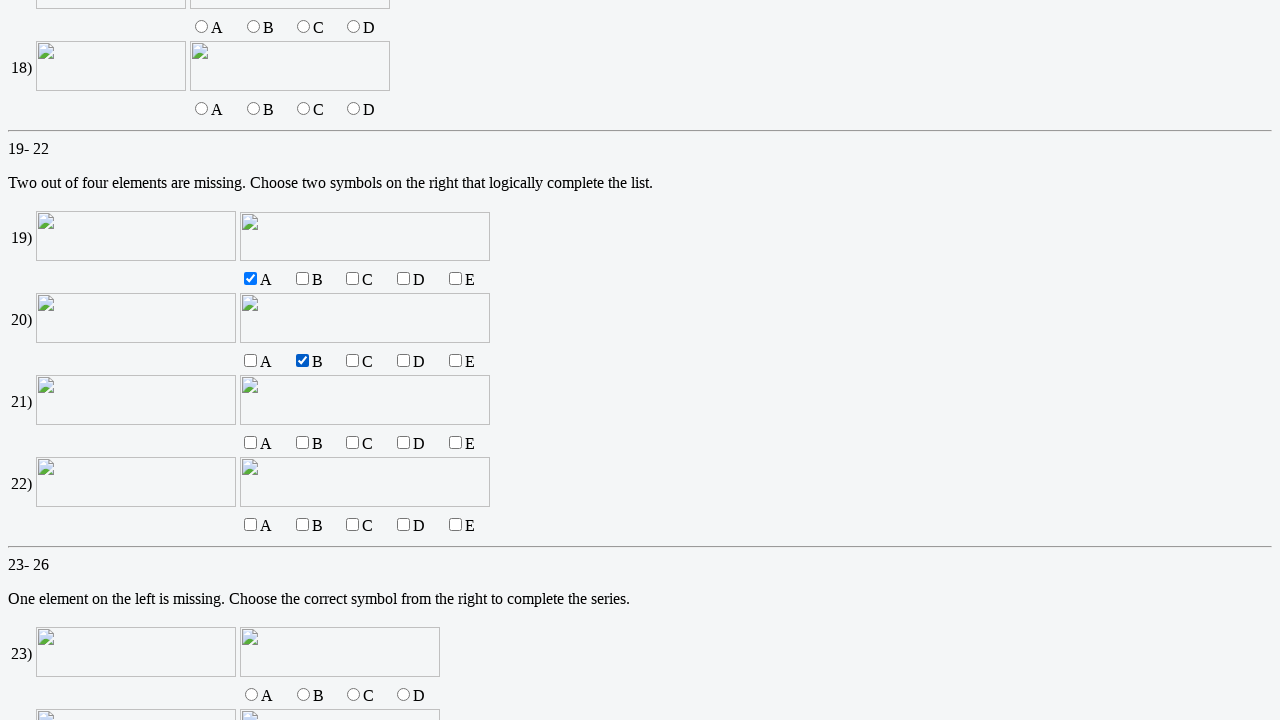